Opens YouTube homepage and verifies the page loads successfully by checking for the page title

Starting URL: https://www.youtube.com/

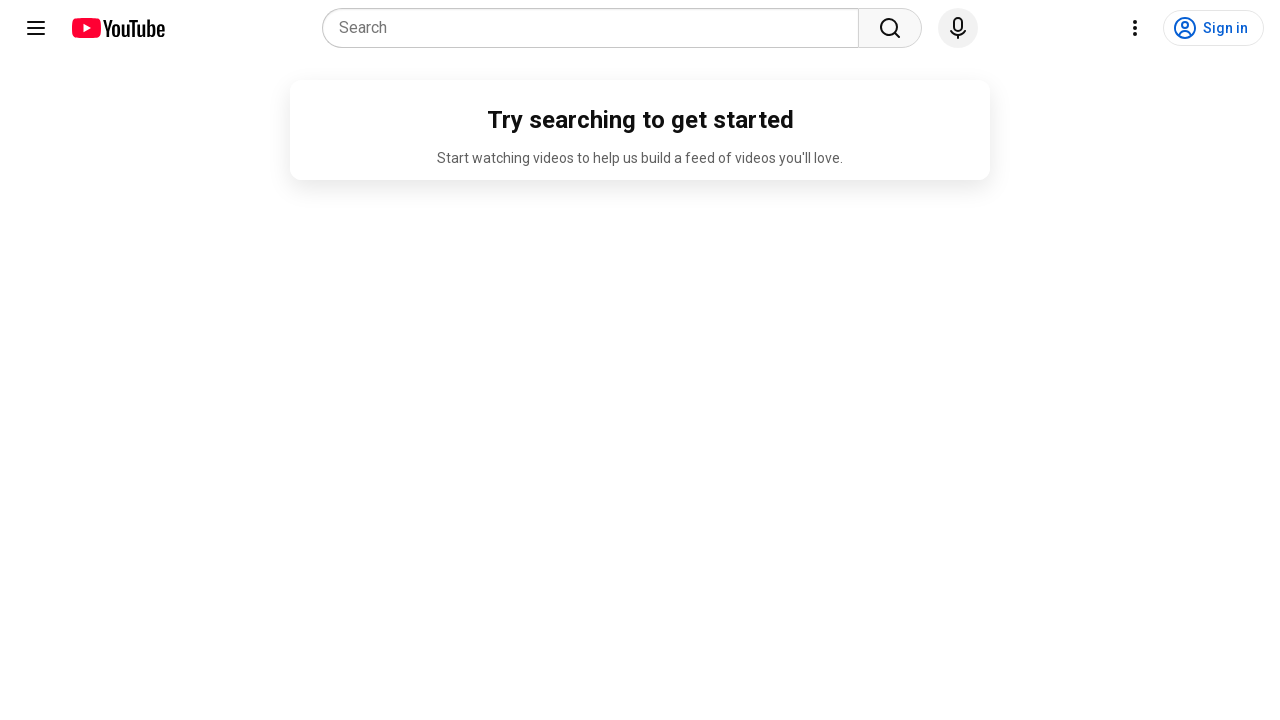

Navigated to YouTube homepage
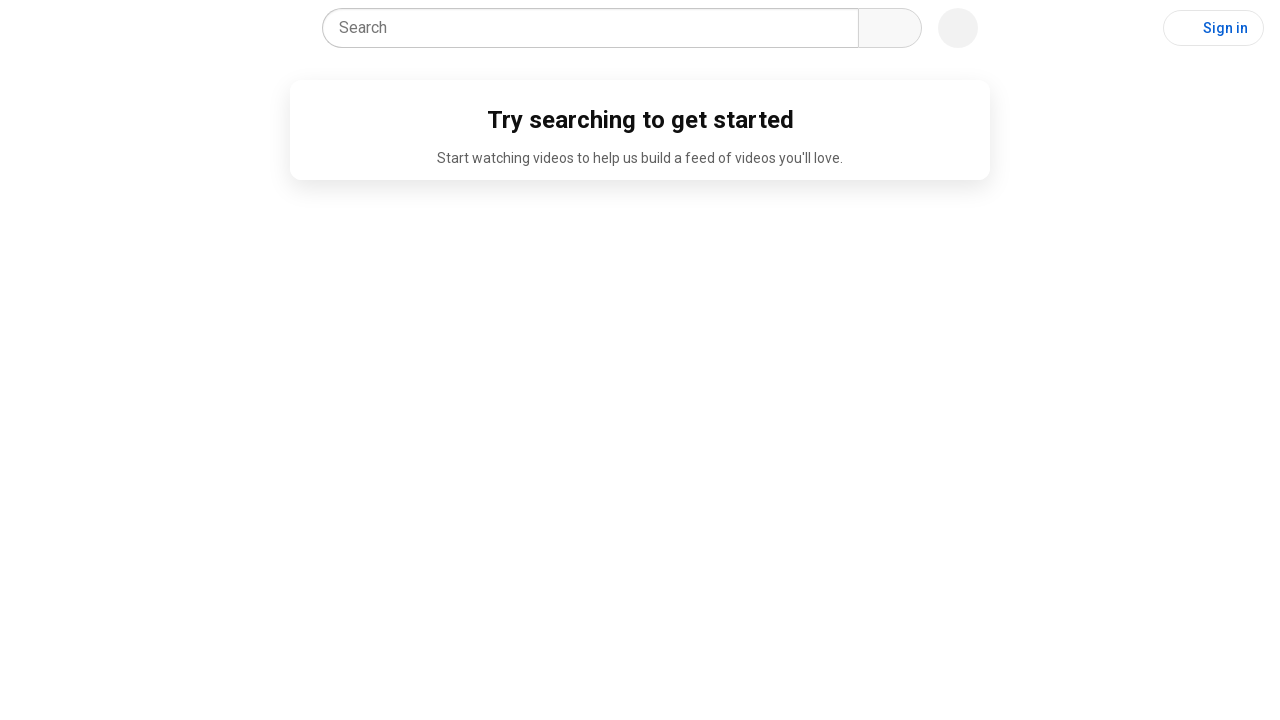

YouTube homepage loaded and DOM content parsed
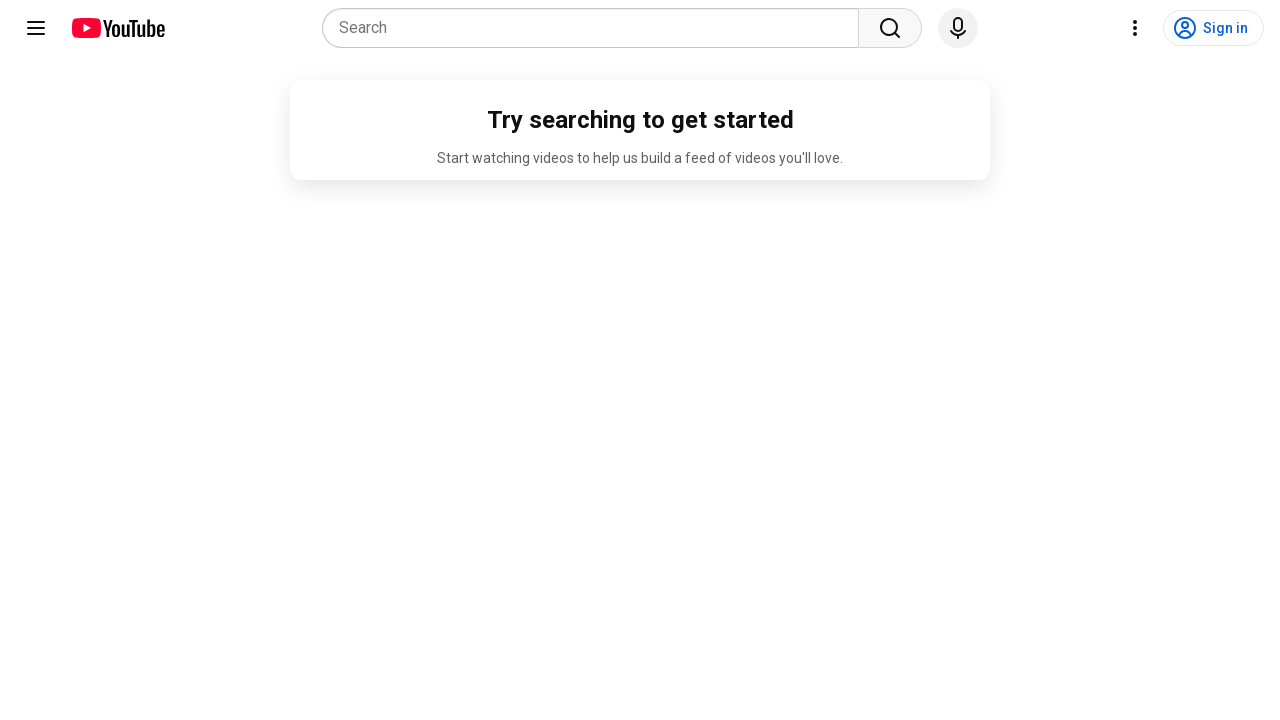

Verified page title contains 'YouTube'
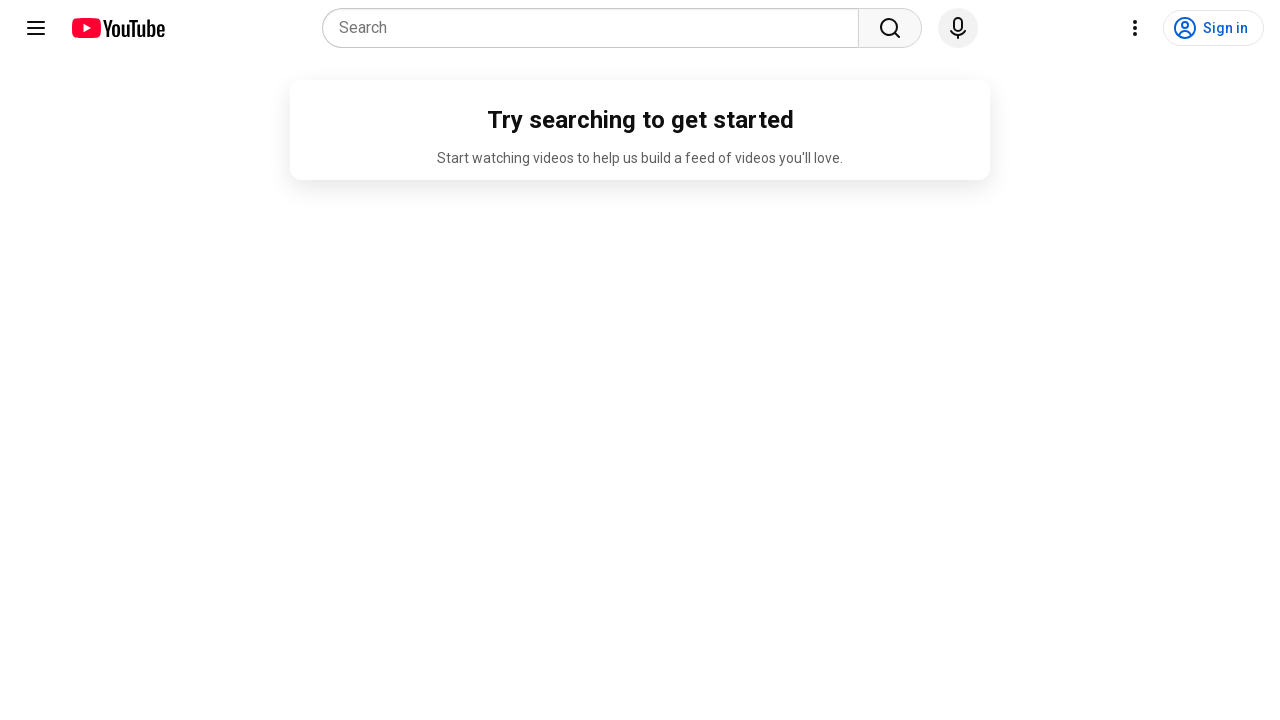

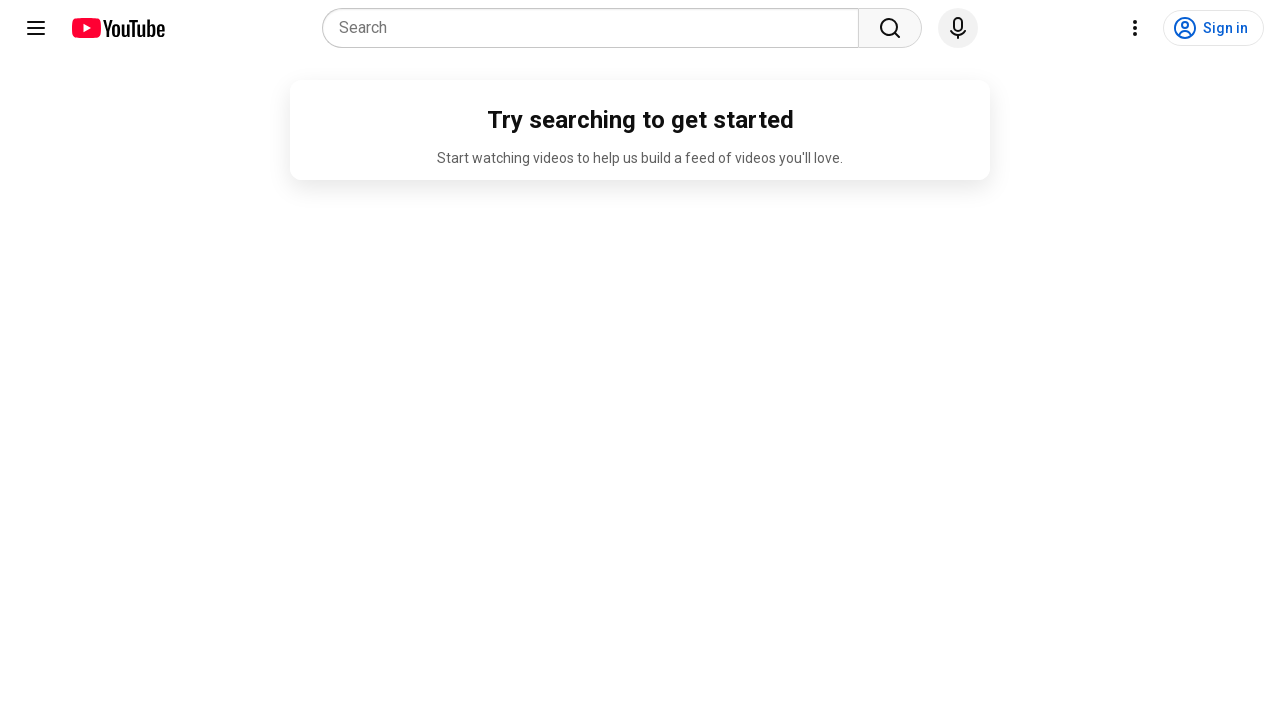